Tests keyboard interactions by filling form fields and using keyboard shortcuts to copy and paste text between fields

Starting URL: https://testautomationpractice.blogspot.com/#

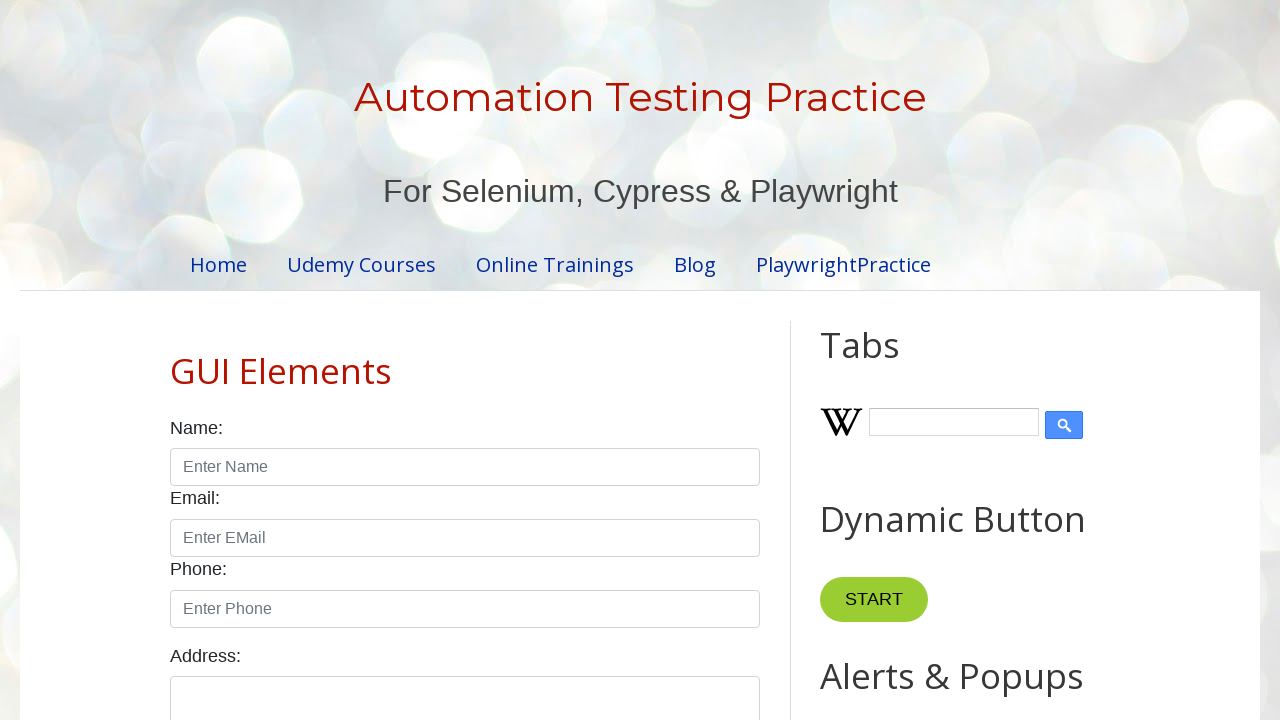

Filled name field with 'jonh' on #name
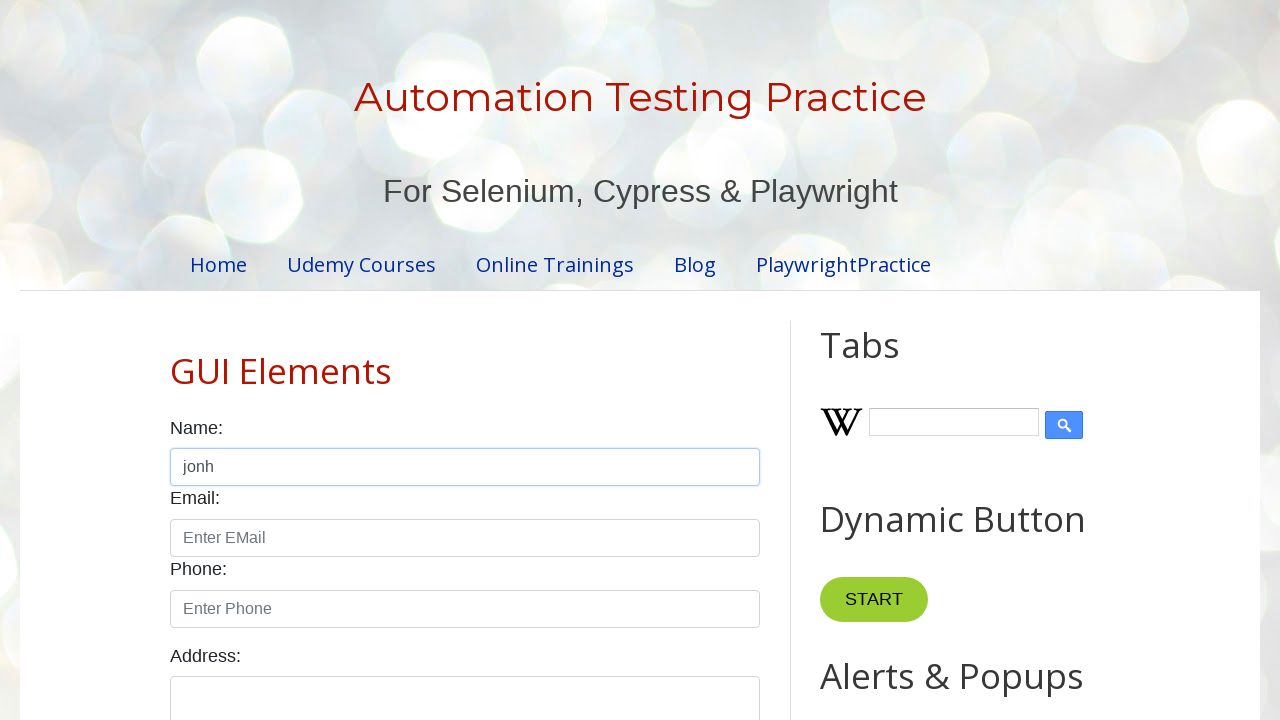

Filled email field with 'jonh@gmail.com' on #email
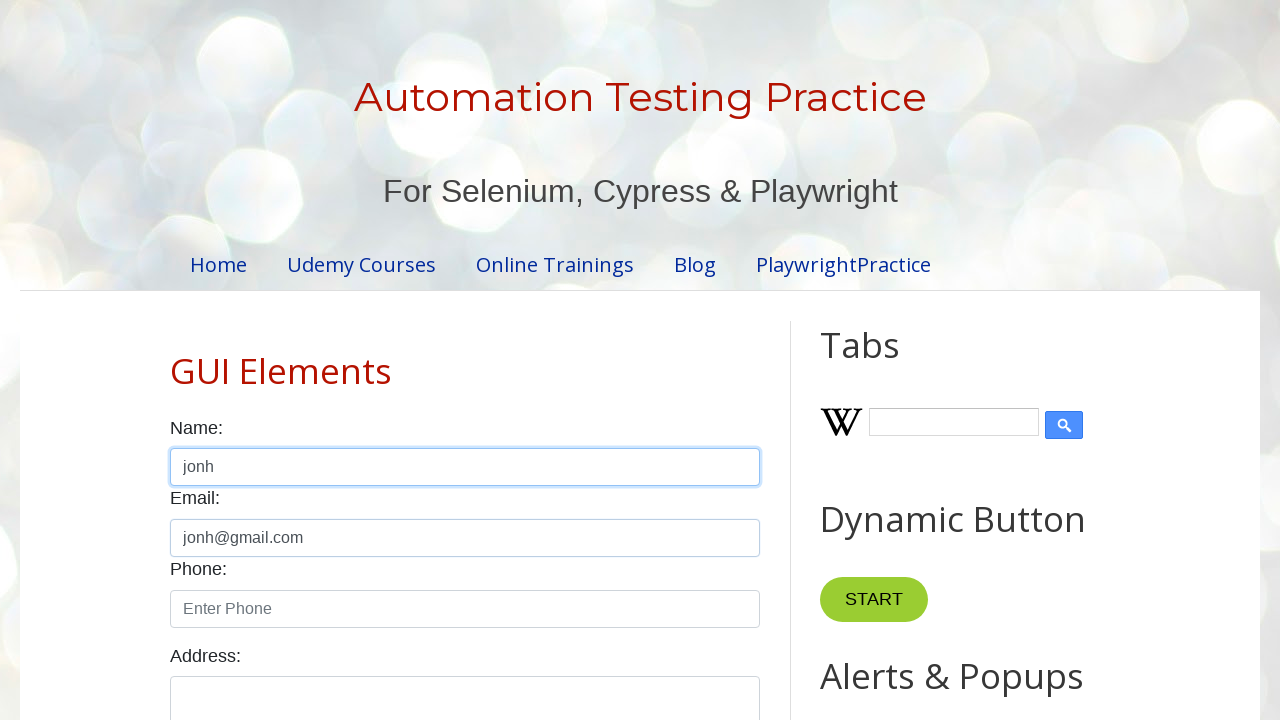

Filled phone field with '61274648' on #phone
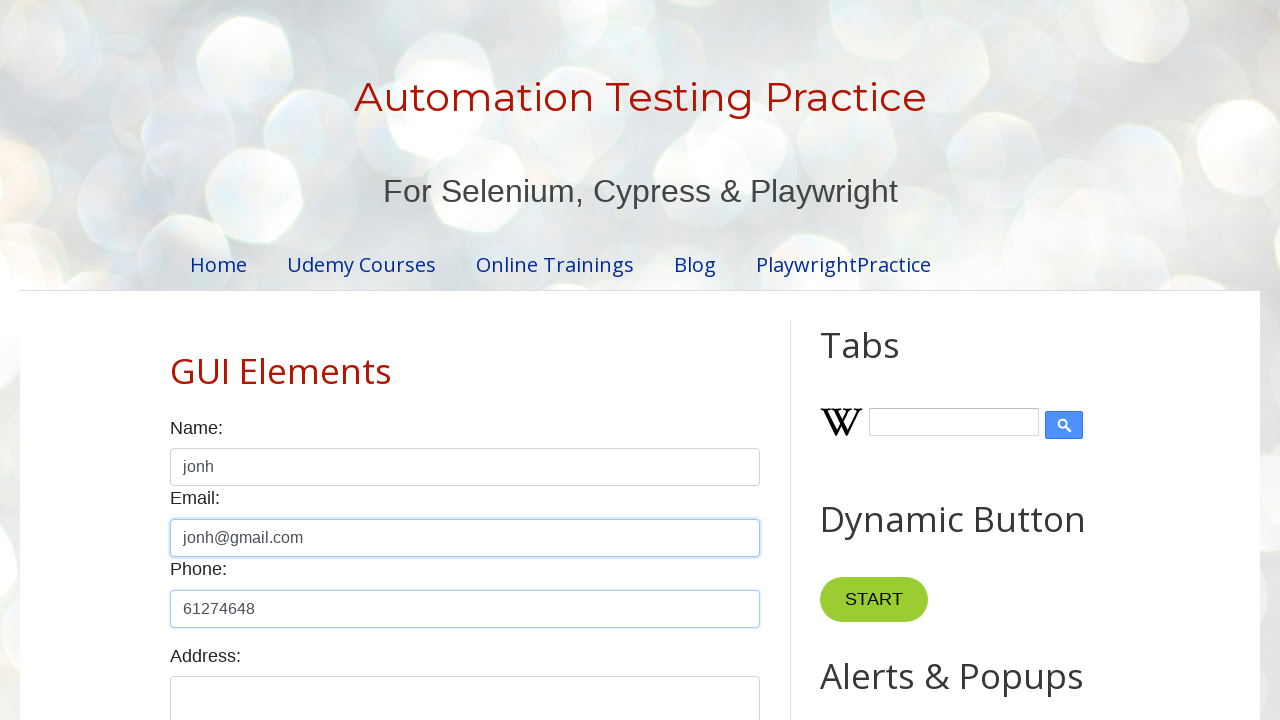

Focused on phone field to prepare for keyboard shortcuts on #phone
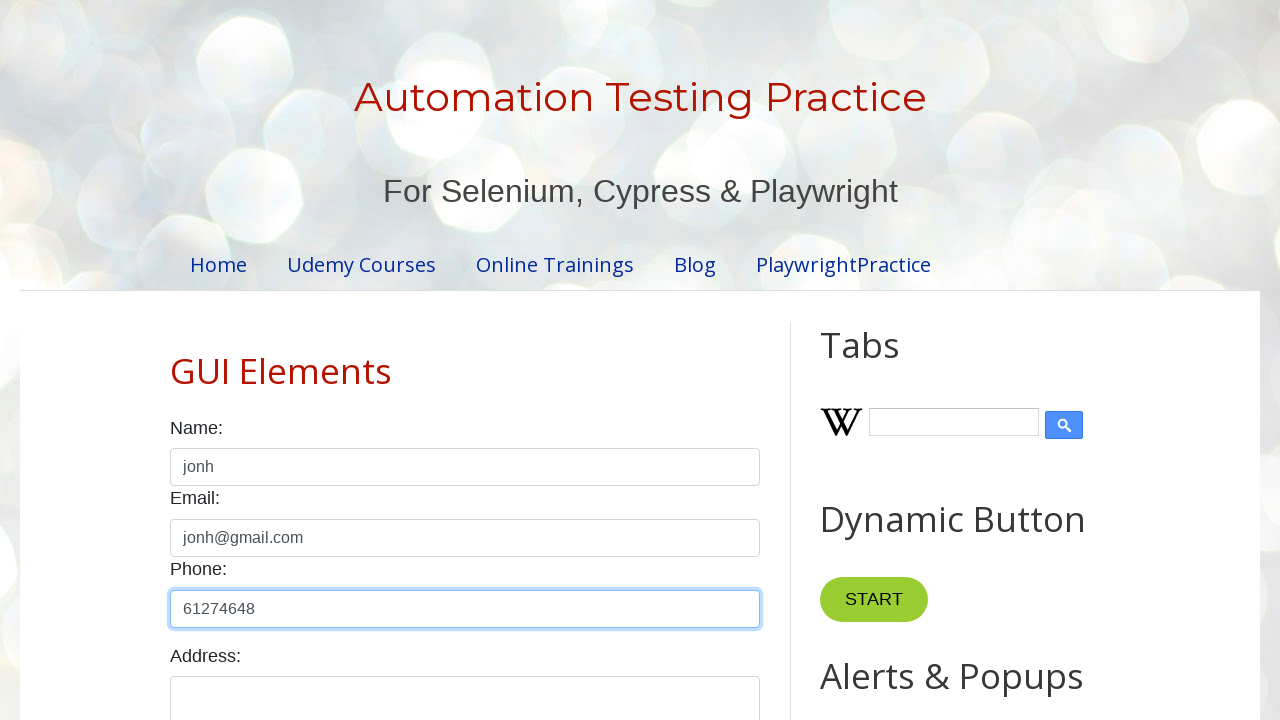

Selected all text in phone field using Ctrl+A
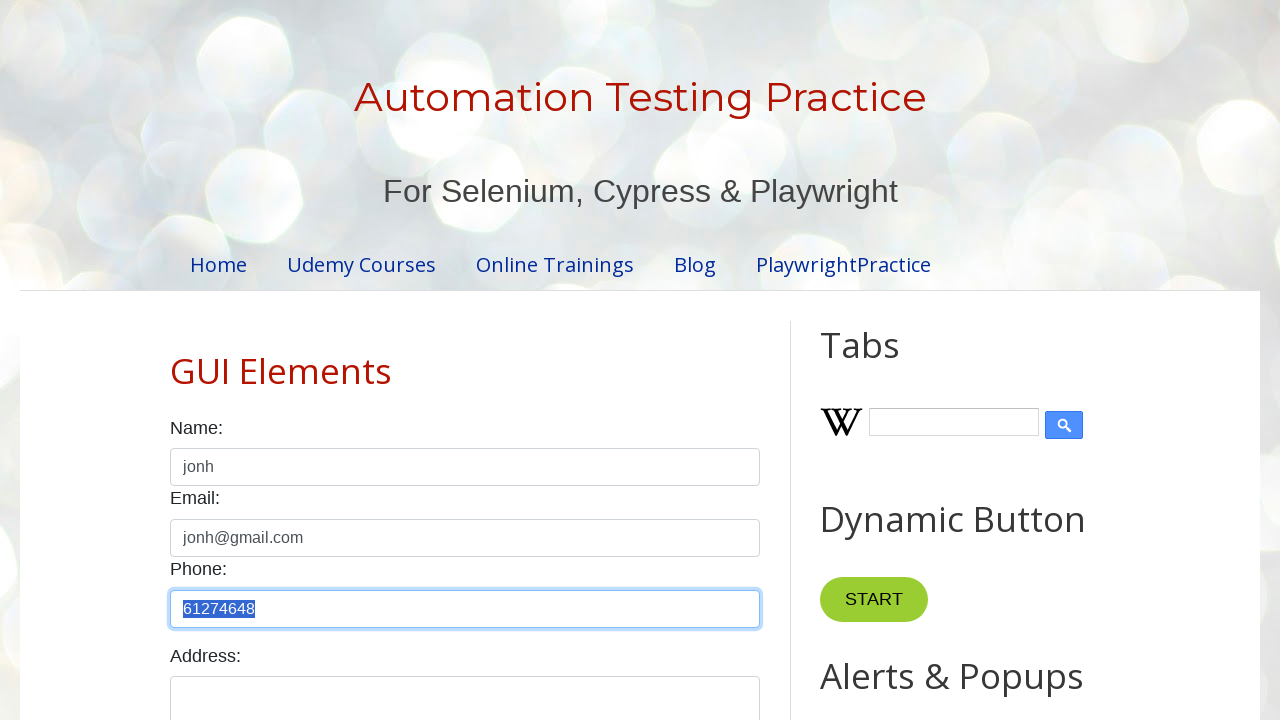

Copied selected phone field text using Ctrl+C
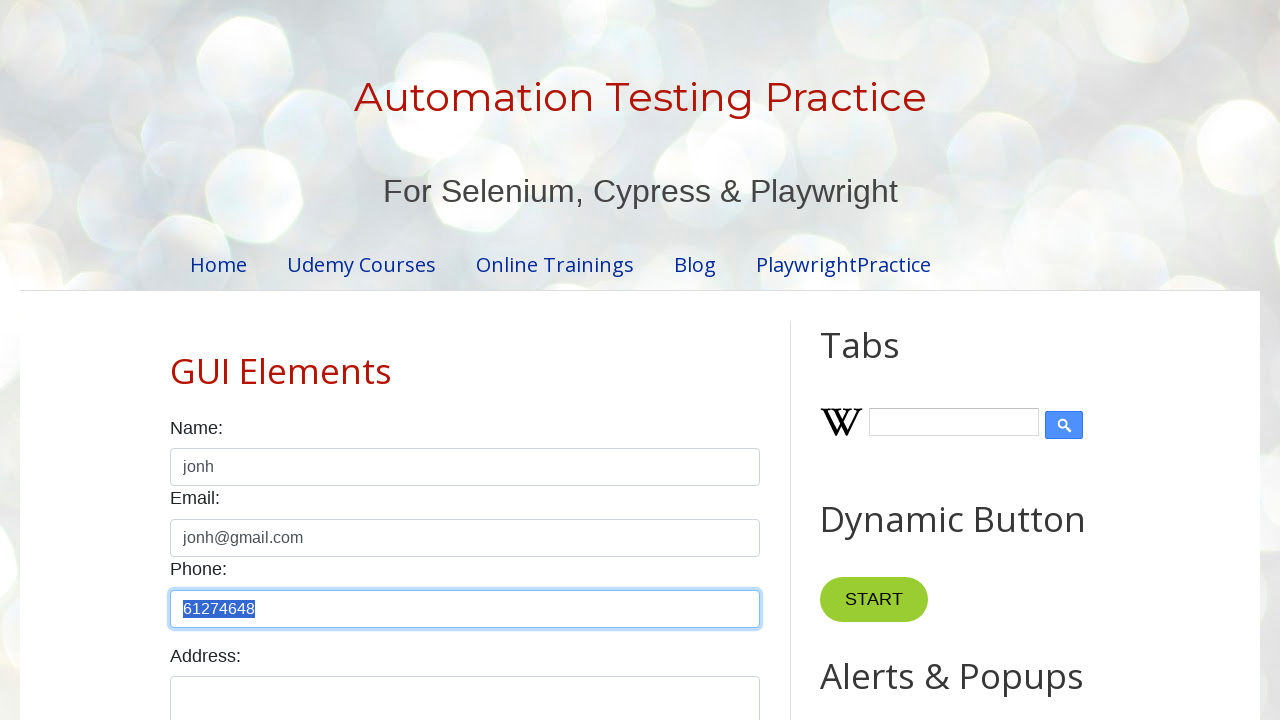

Pressed Tab to move to next form field
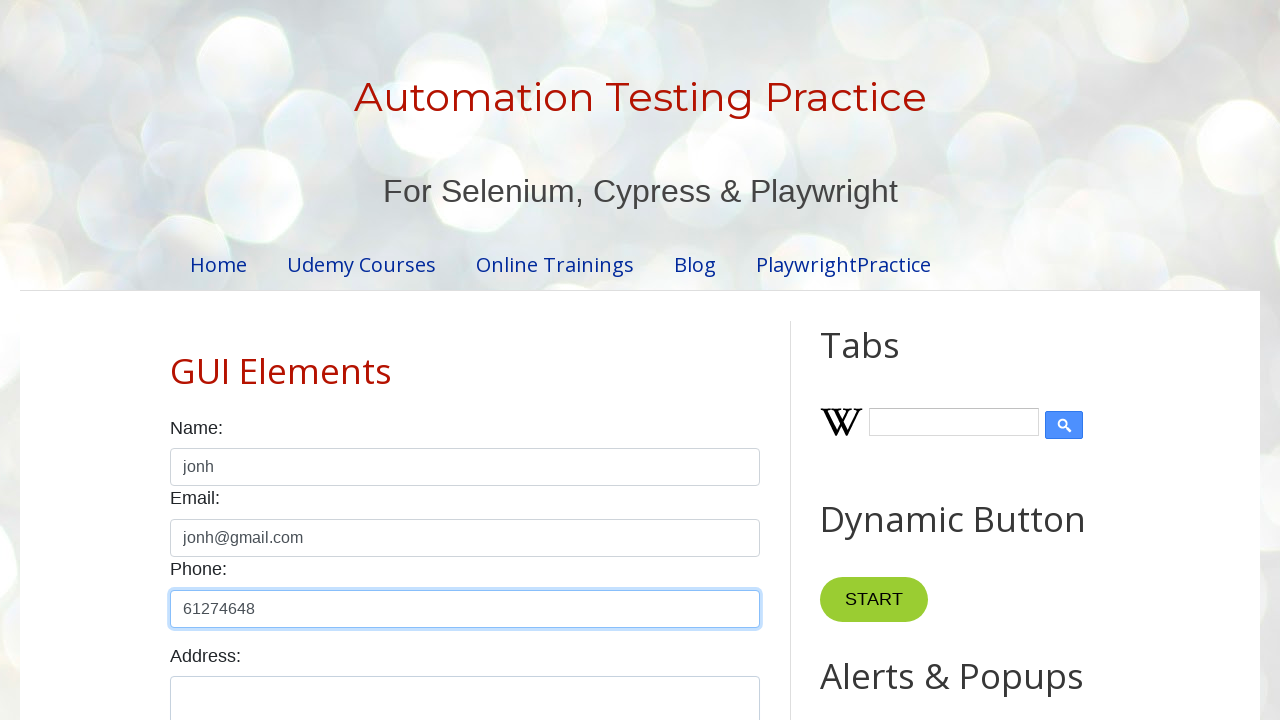

Pasted copied text into next field using Ctrl+V
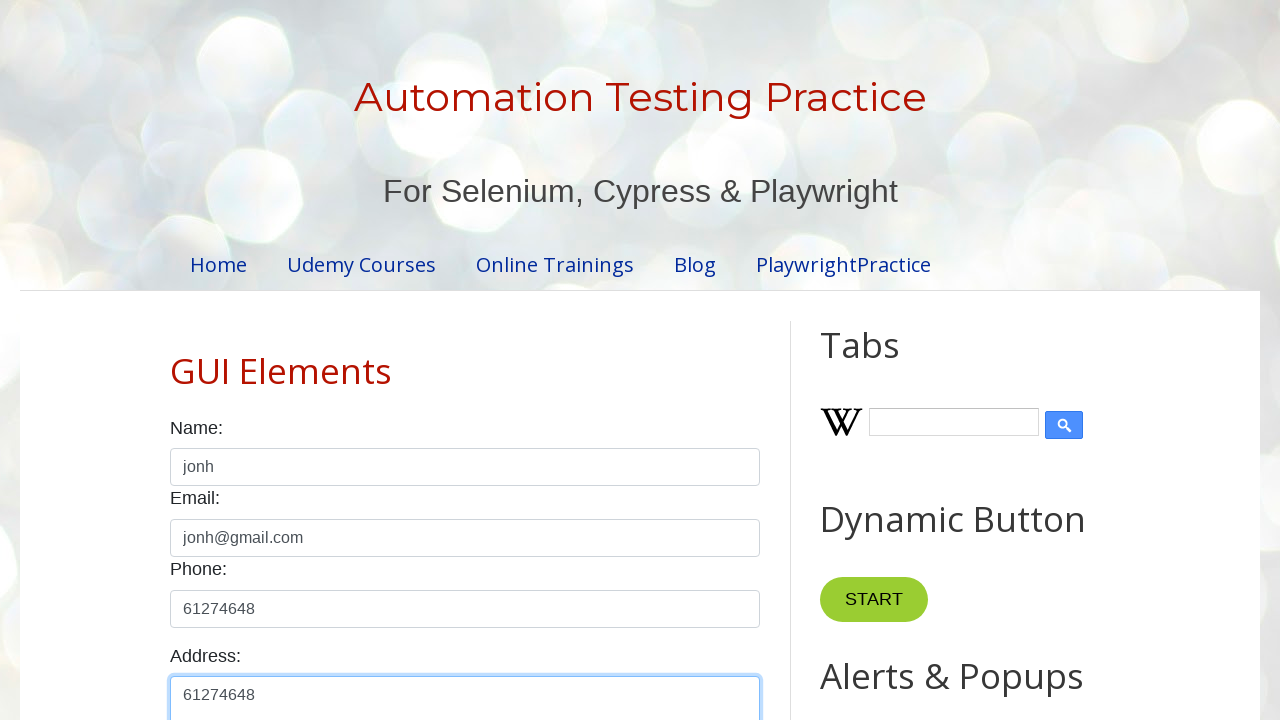

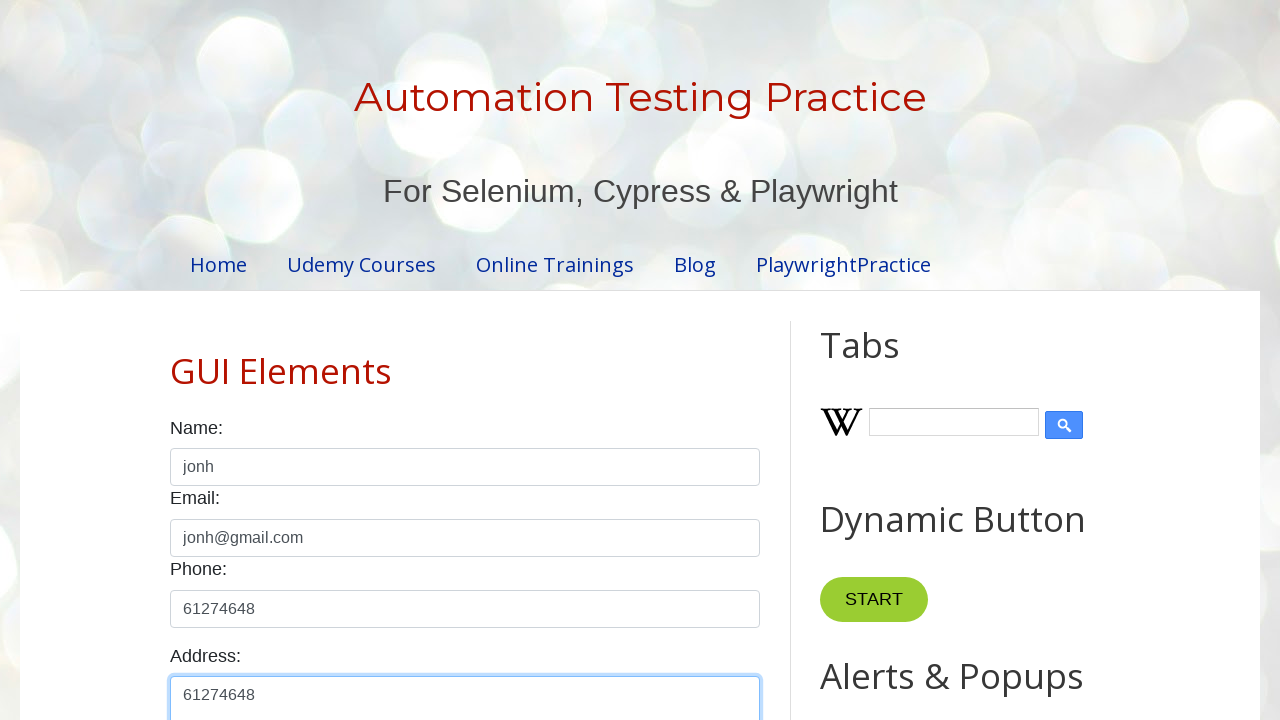